Tests that todo data persists after page reload

Starting URL: https://demo.playwright.dev/todomvc

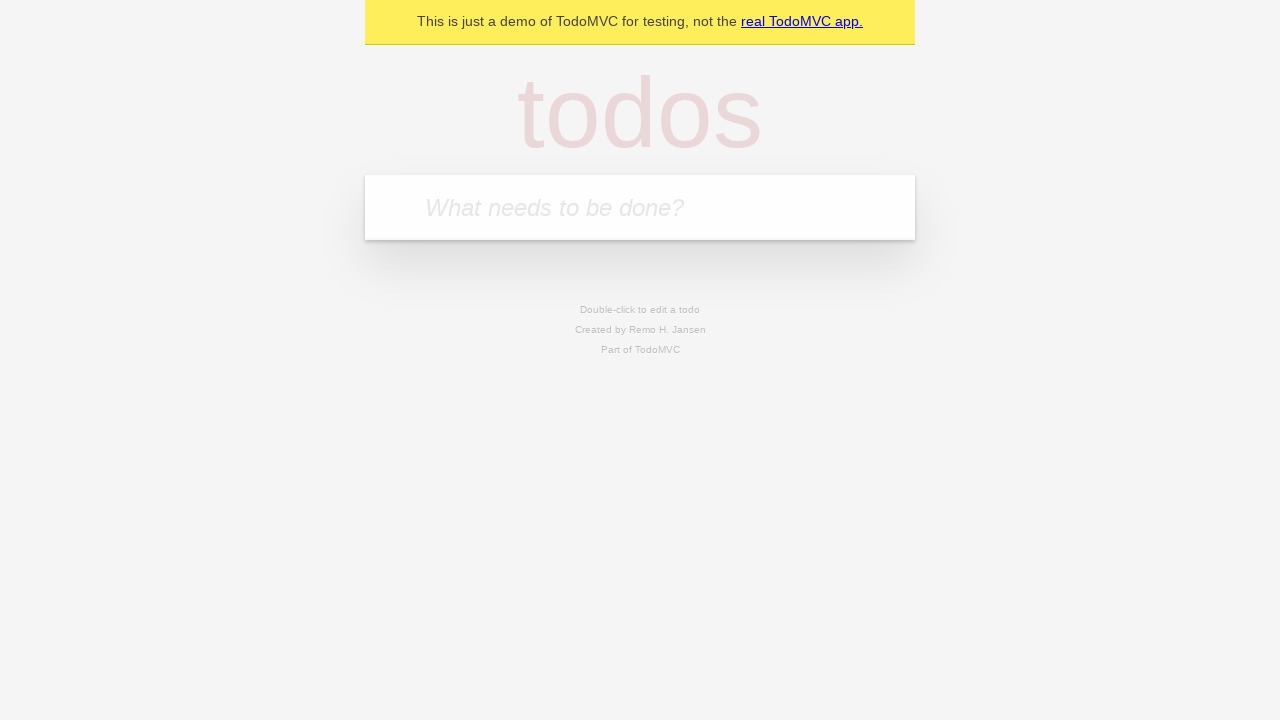

Filled todo input with 'buy some cheese' on internal:attr=[placeholder="What needs to be done?"i]
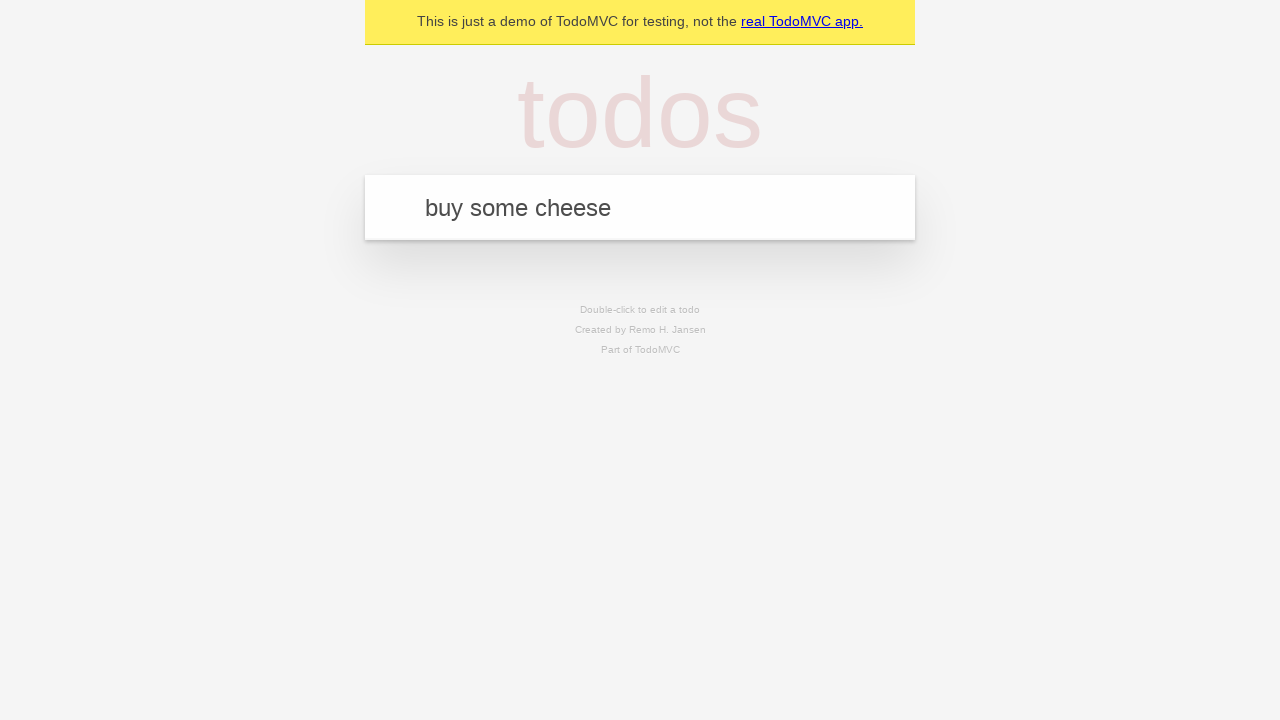

Pressed Enter to add todo 'buy some cheese' on internal:attr=[placeholder="What needs to be done?"i]
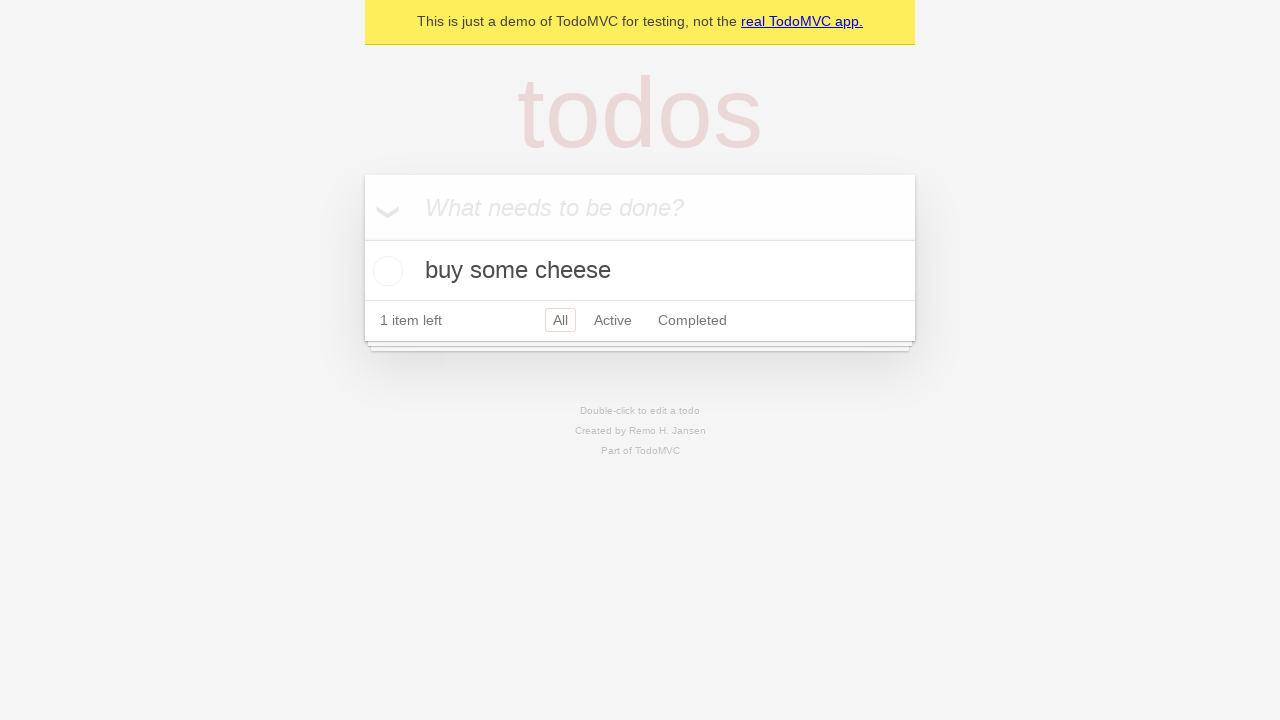

Filled todo input with 'feed the cat' on internal:attr=[placeholder="What needs to be done?"i]
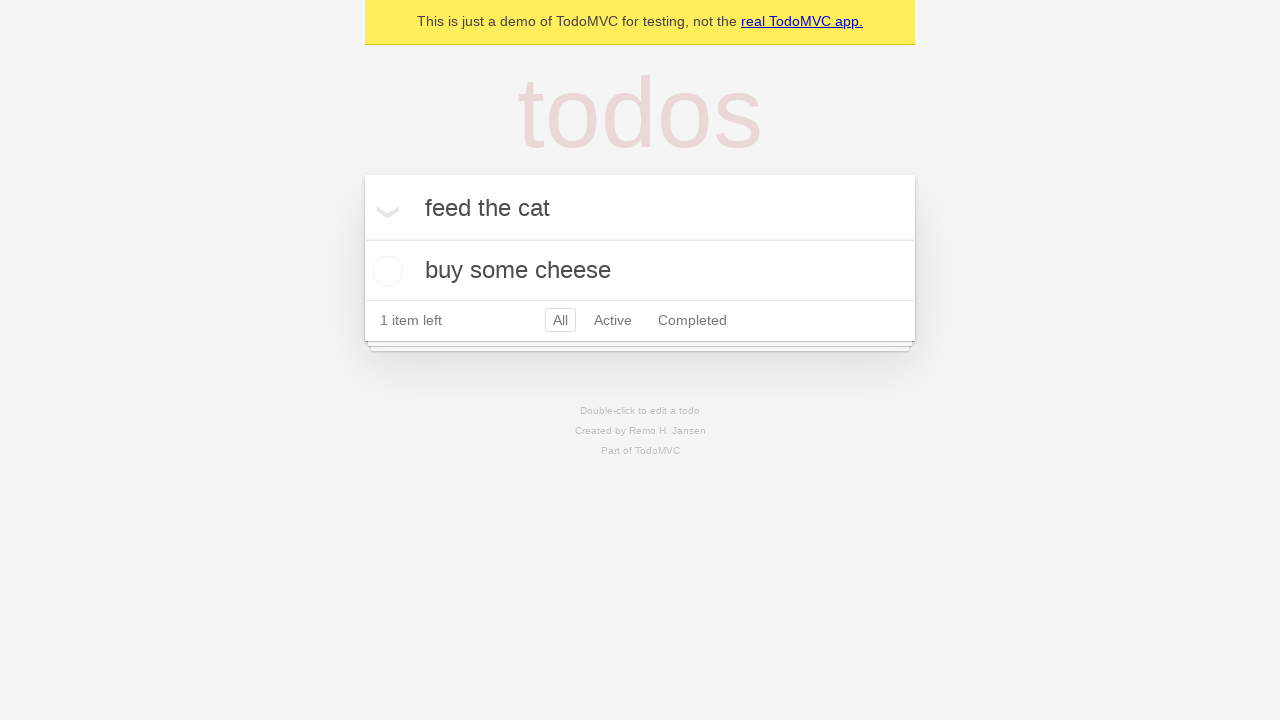

Pressed Enter to add todo 'feed the cat' on internal:attr=[placeholder="What needs to be done?"i]
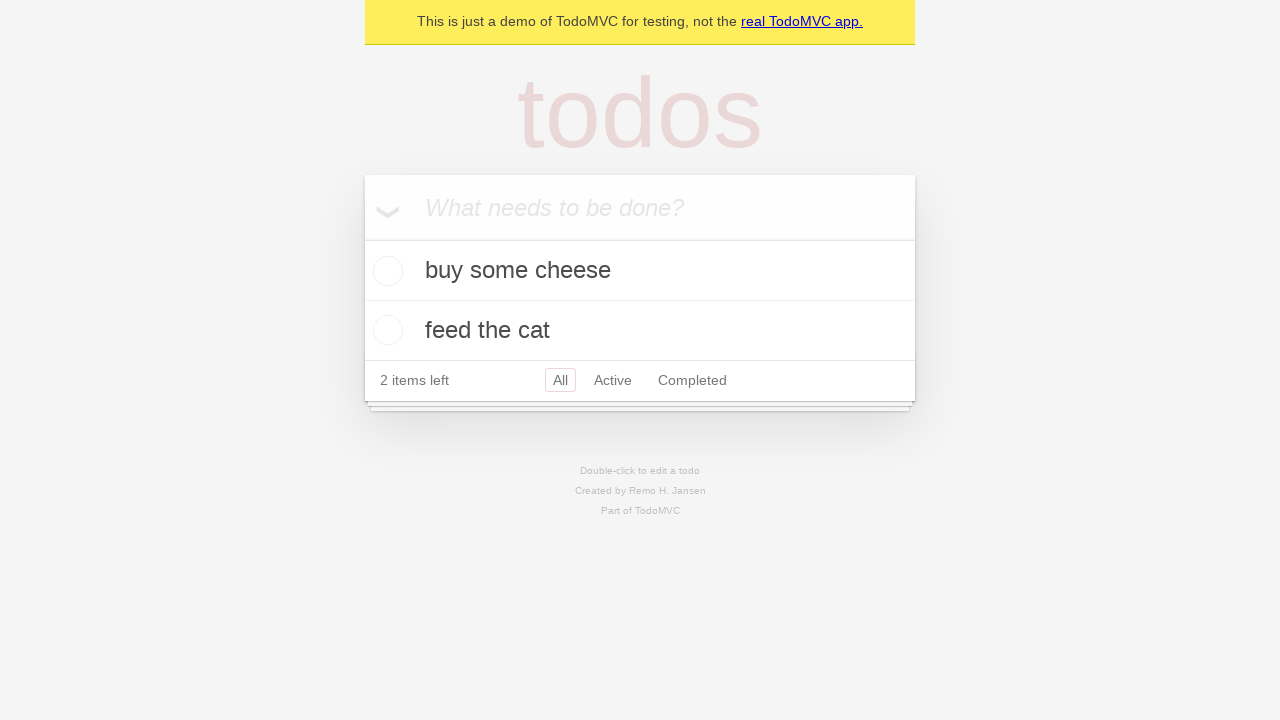

Checked the first todo item at (385, 271) on internal:testid=[data-testid="todo-item"s] >> nth=0 >> internal:role=checkbox
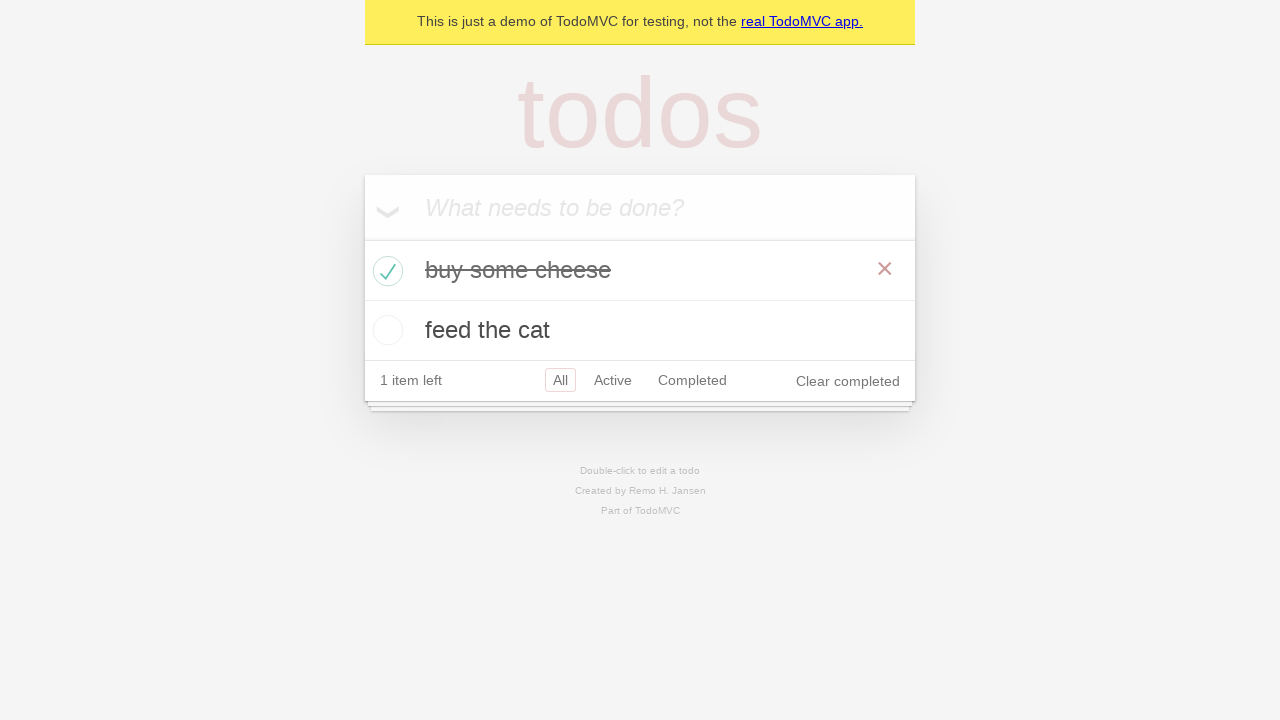

Reloaded the page
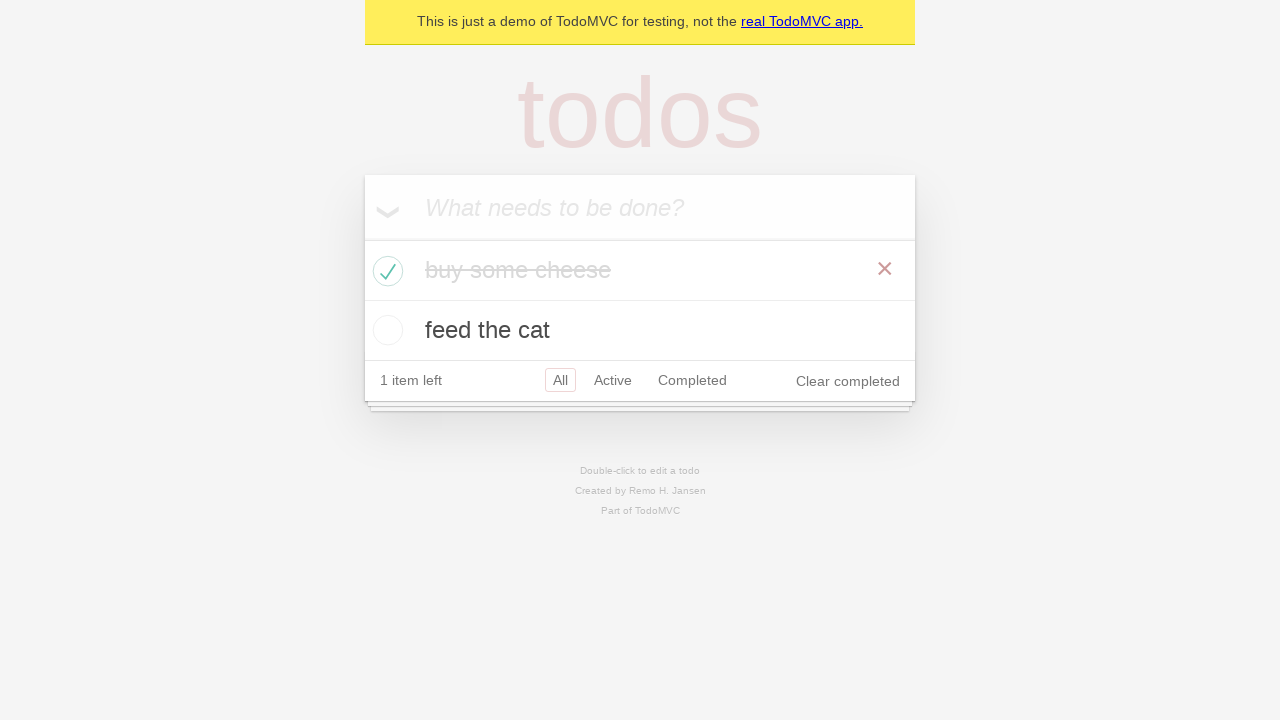

Verified todo items persisted after page reload
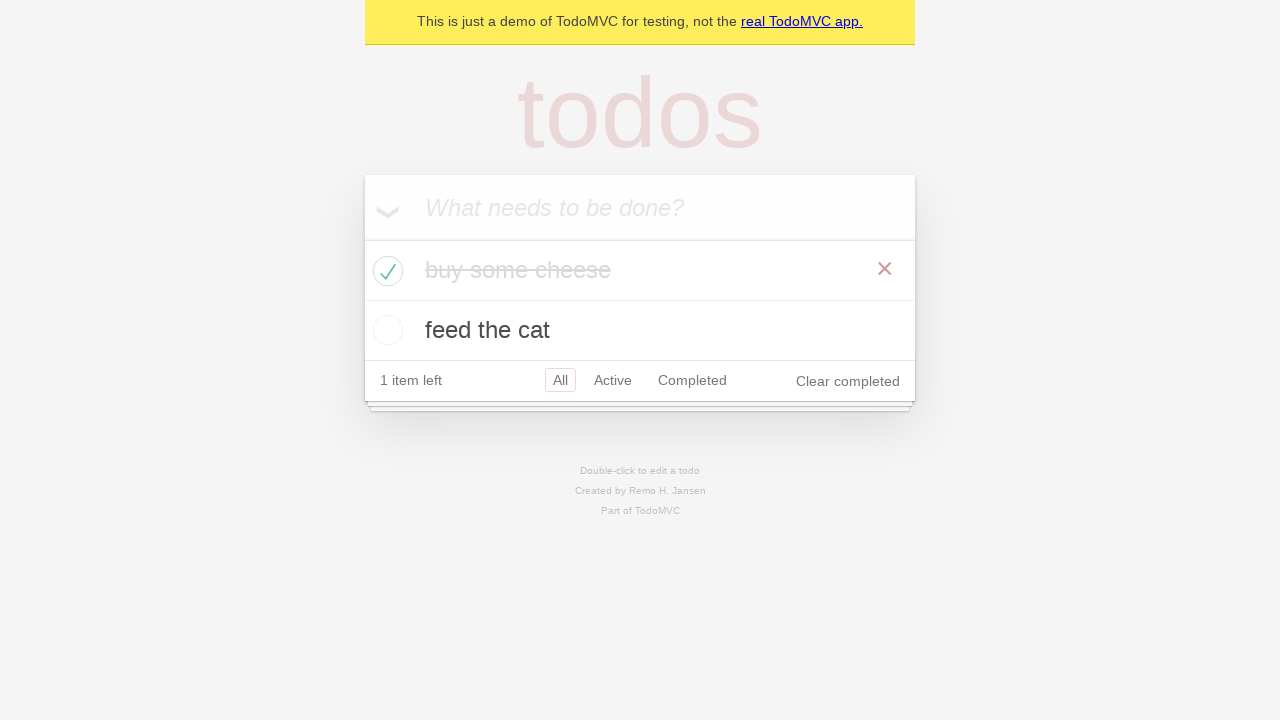

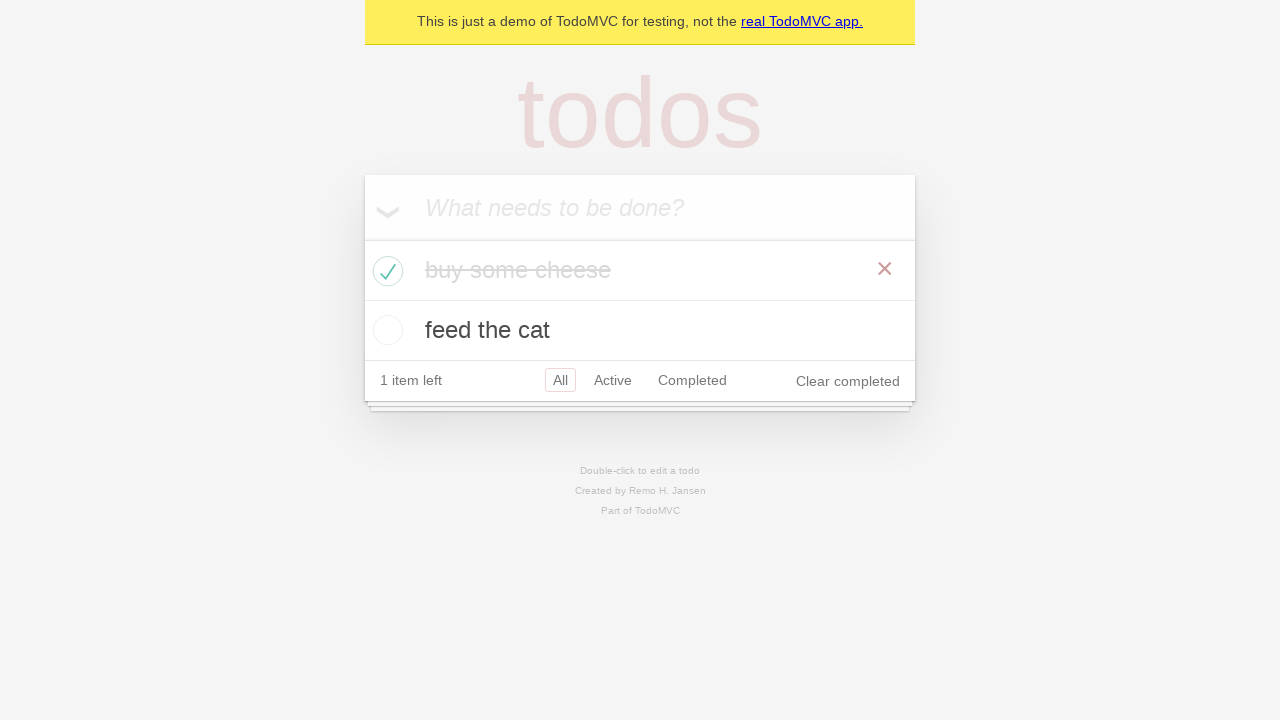